Adds a new todo item, hovers over it, and verifies the remove button (×) becomes visible.

Starting URL: https://todomvc.com/examples/typescript-angular/#/

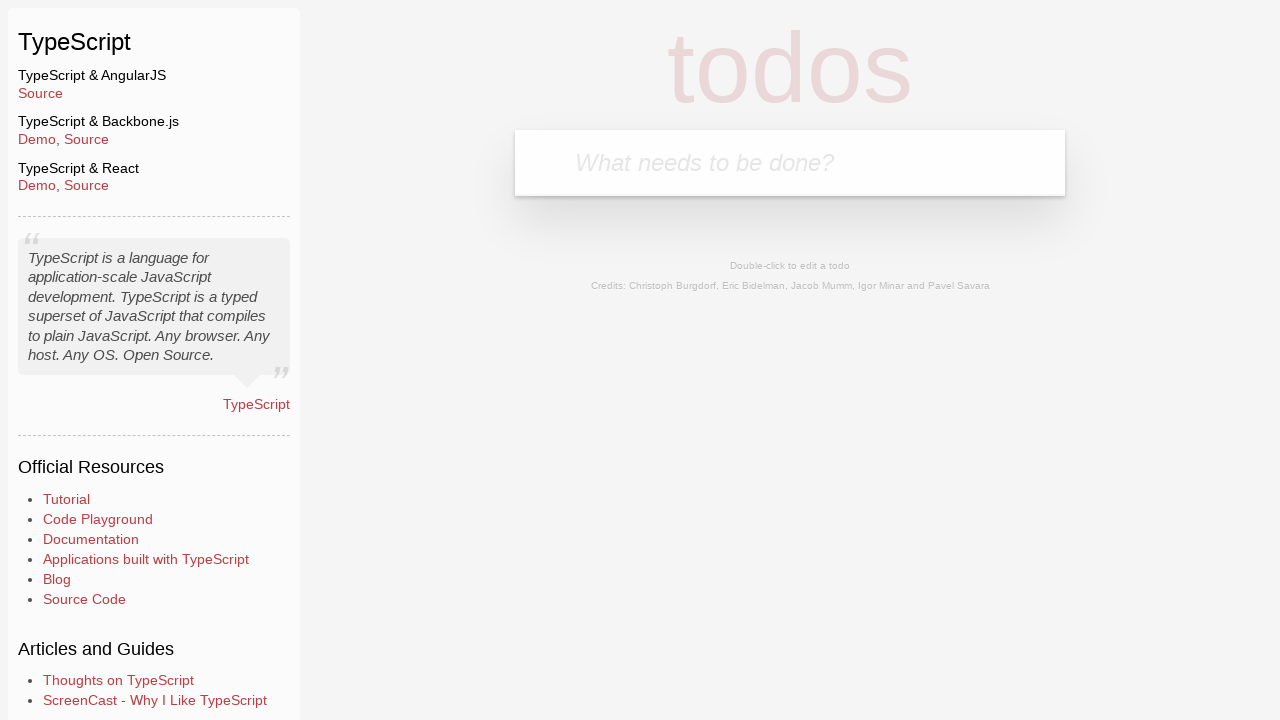

Filled new todo input field with 'Lorem' on .new-todo
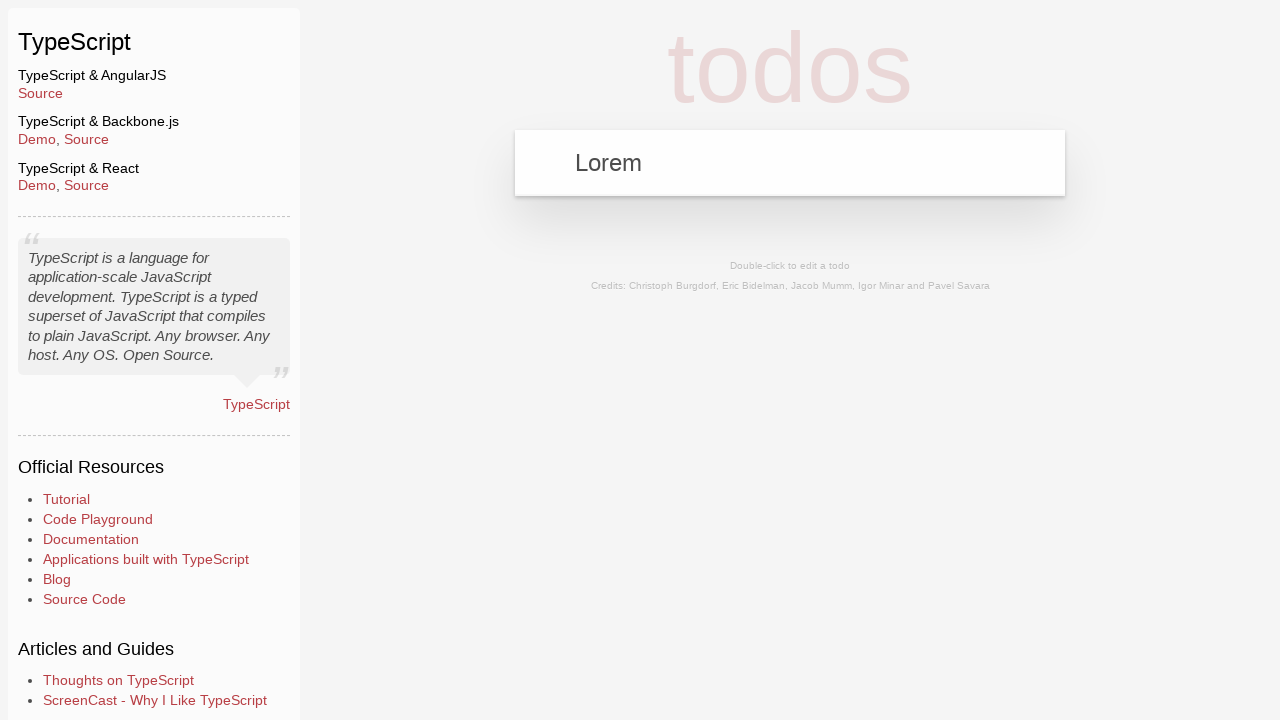

Pressed Enter to add new todo item on .new-todo
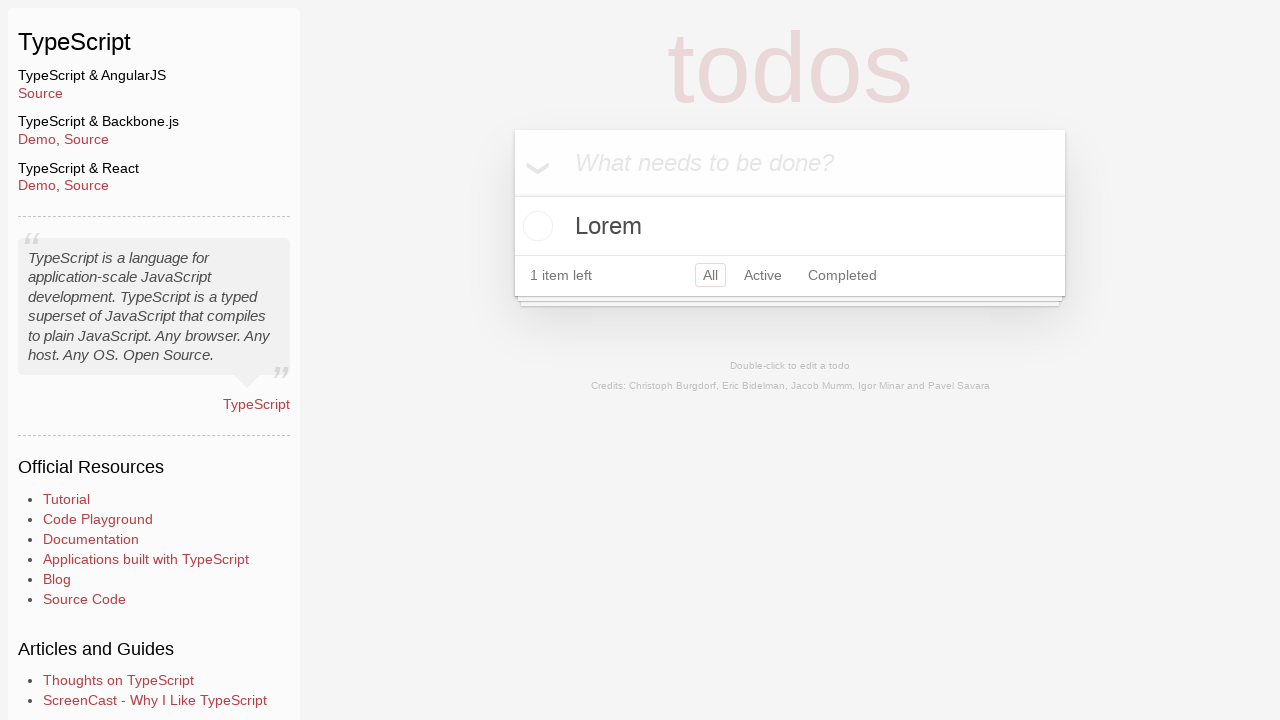

Hovered over the 'Lorem' todo item at (790, 226) on li:has-text('Lorem')
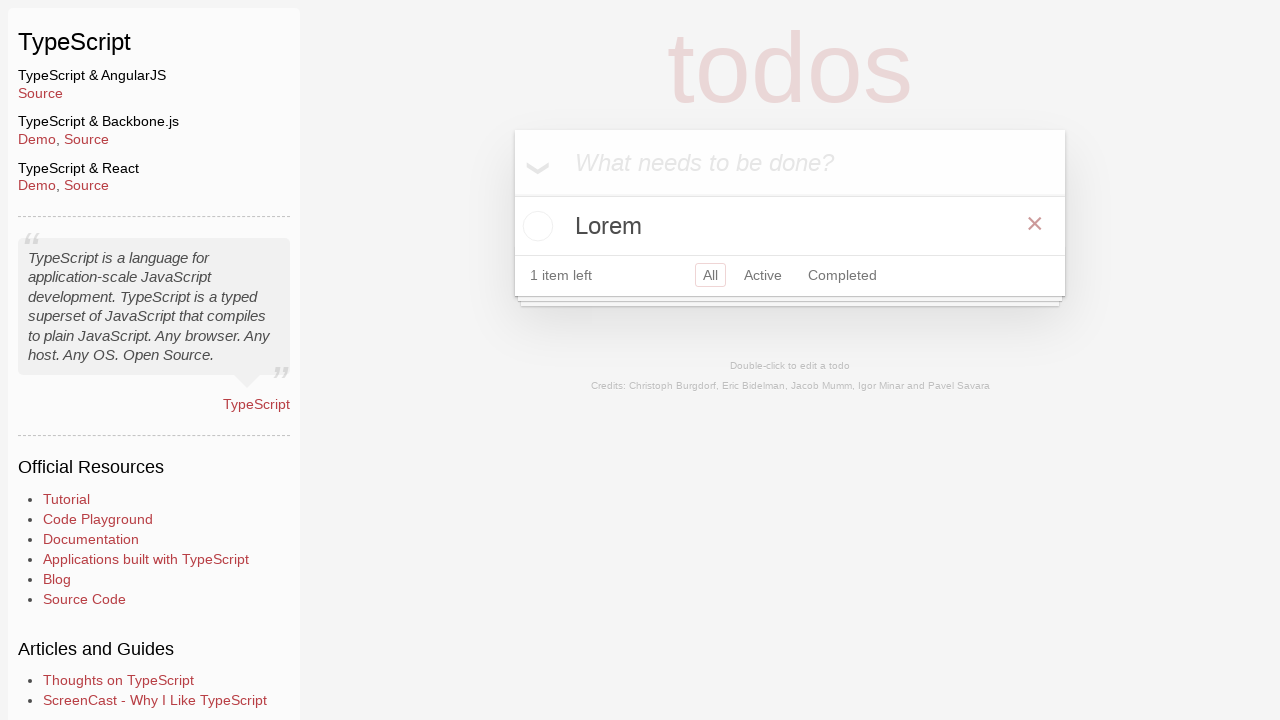

Verified remove button (×) is visible on hover
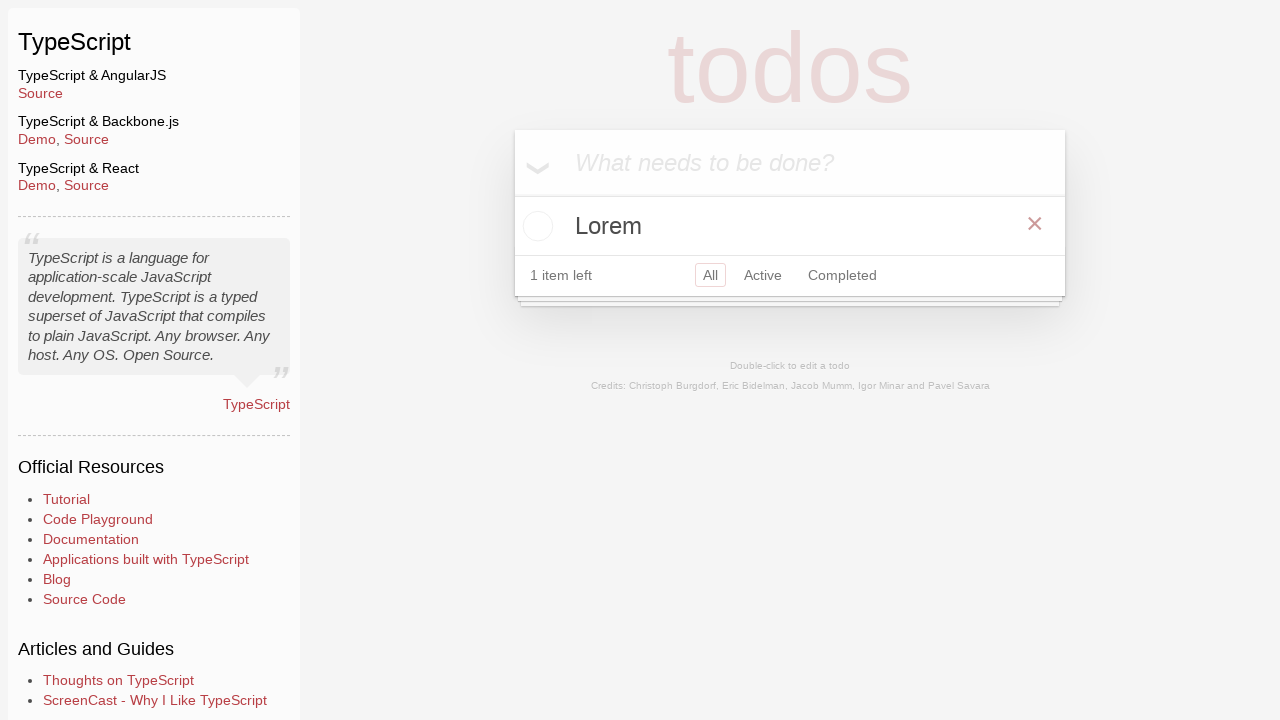

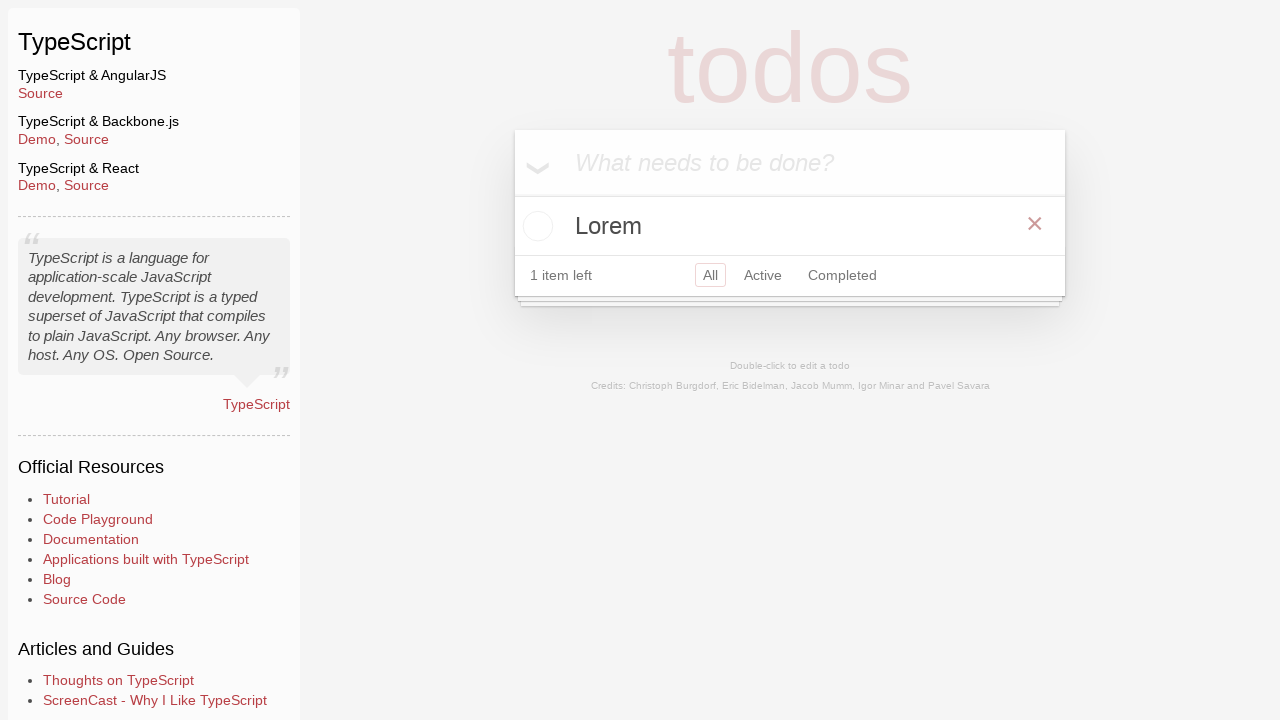